Tests the Greenville County public court index search functionality by accepting terms, then filling in case number, last name, and selecting court type from a dropdown

Starting URL: http://www2.greenvillecounty.org/scjd/publicindex/

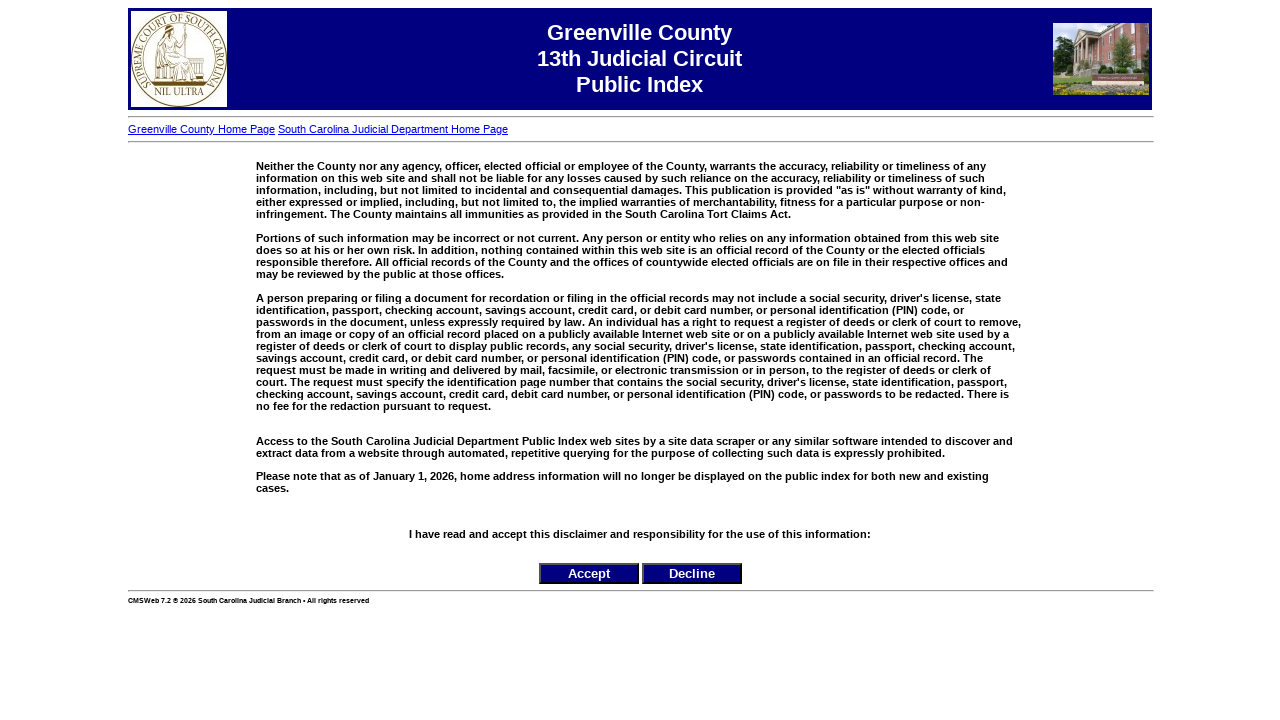

Clicked accept button to agree to terms at (588, 574) on #ContentPlaceHolder1_ButtonAccept
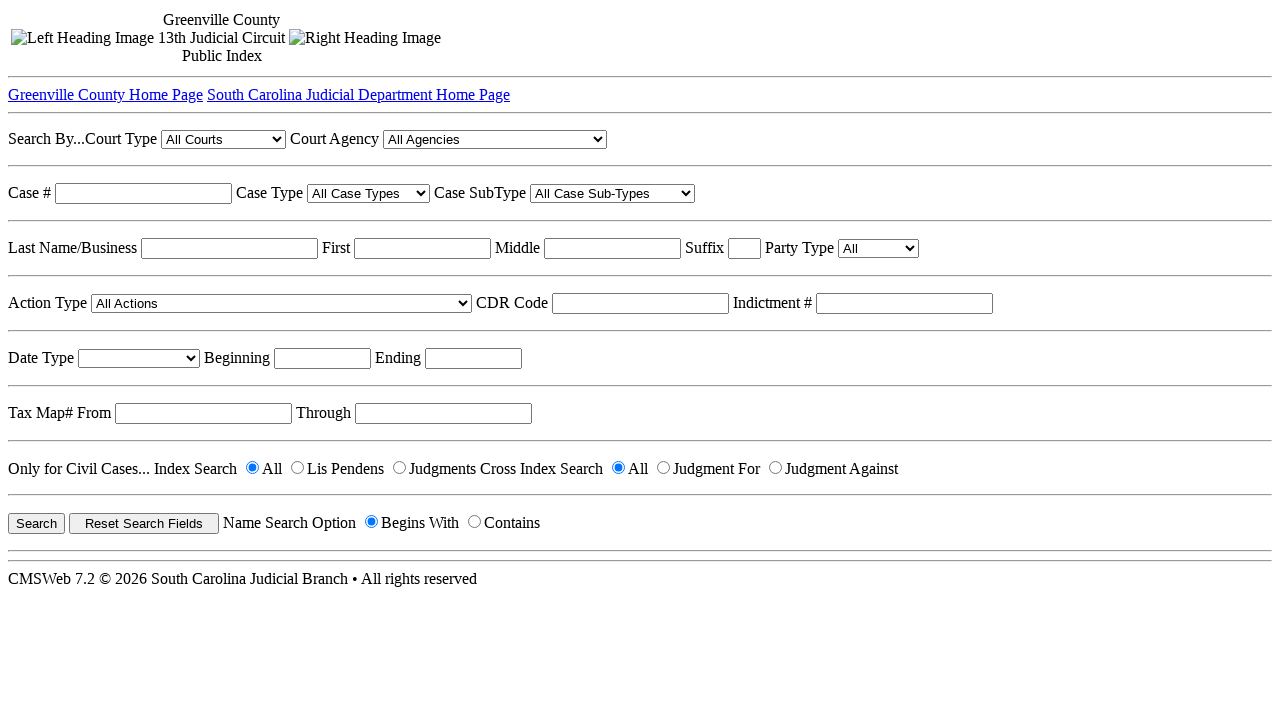

Form loaded and case number field is visible
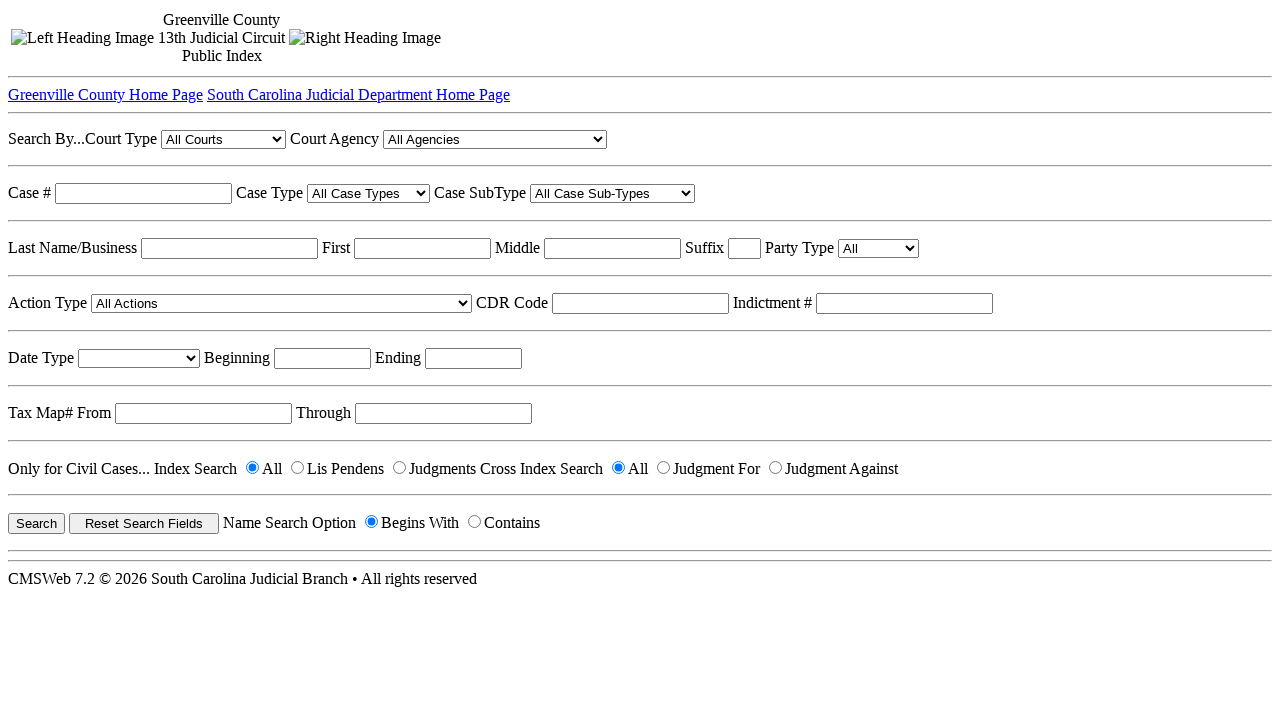

Filled case number field with '456' on #ContentPlaceHolder1_TextBoxCaseNumber
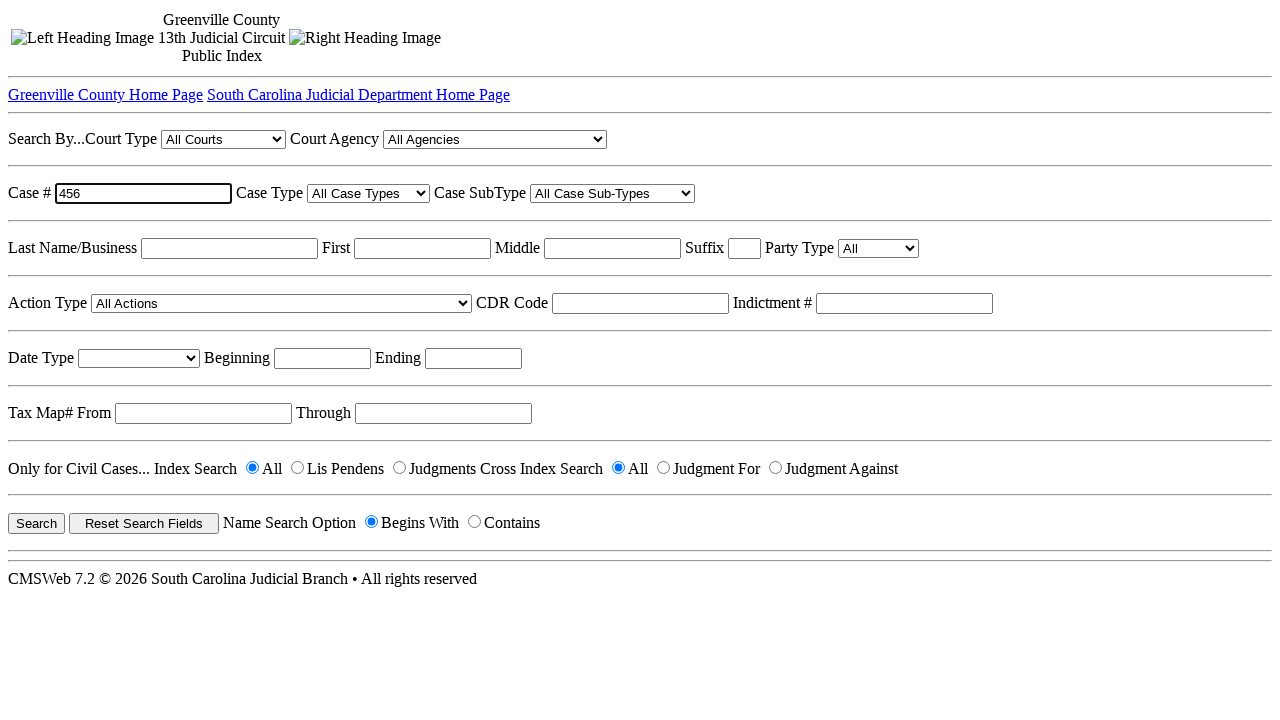

Filled last name field with 'Johnson' on #ContentPlaceHolder1_TextBoxlastName
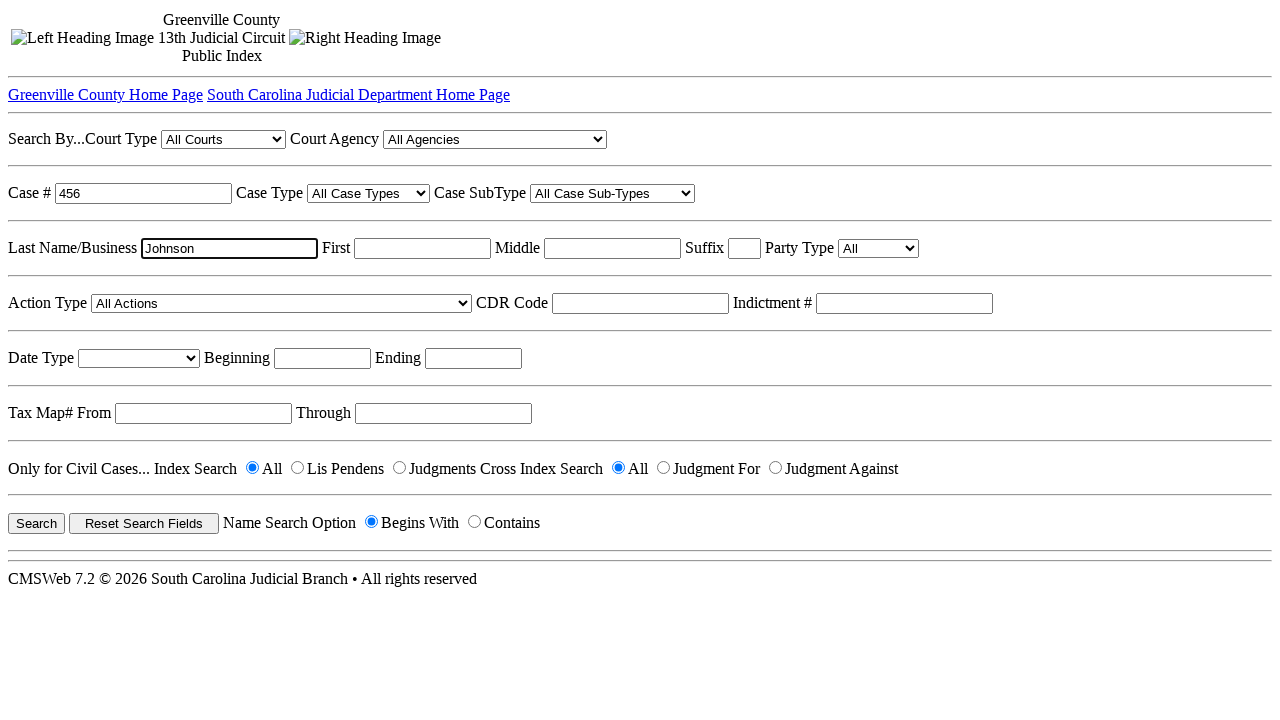

Selected court type 'G' from dropdown on #ContentPlaceHolder1_DropDownListCourtType
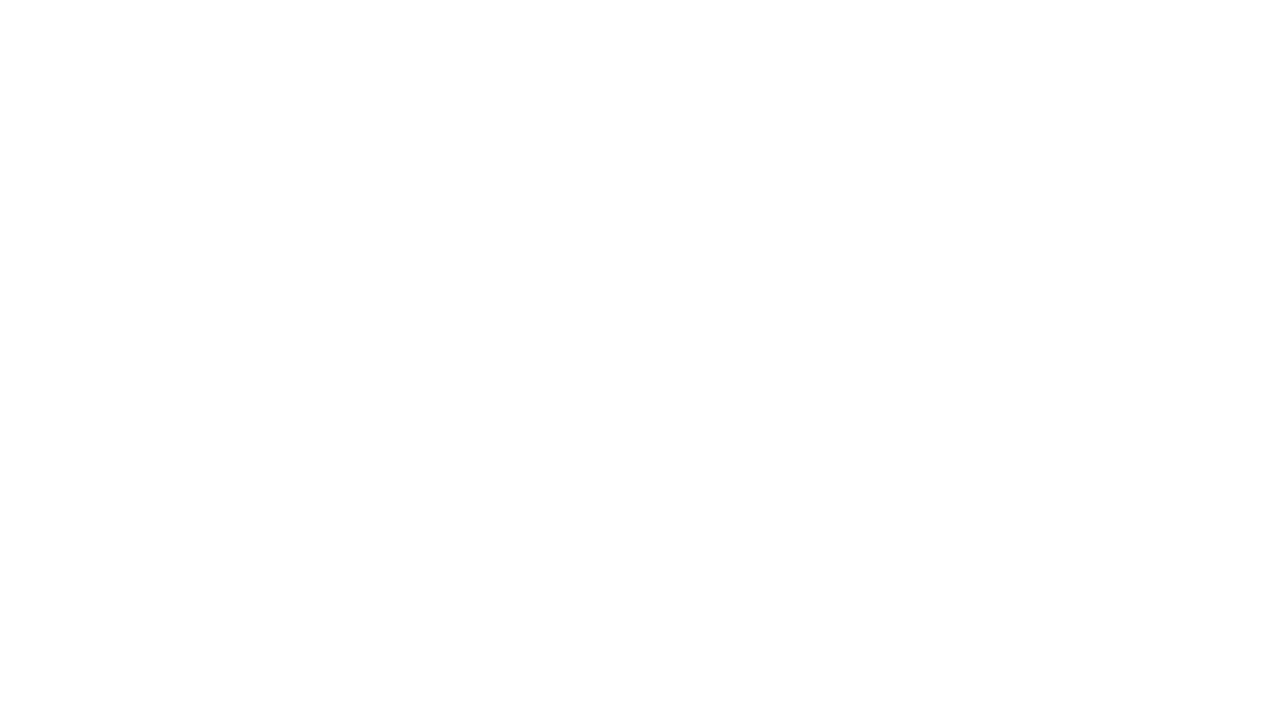

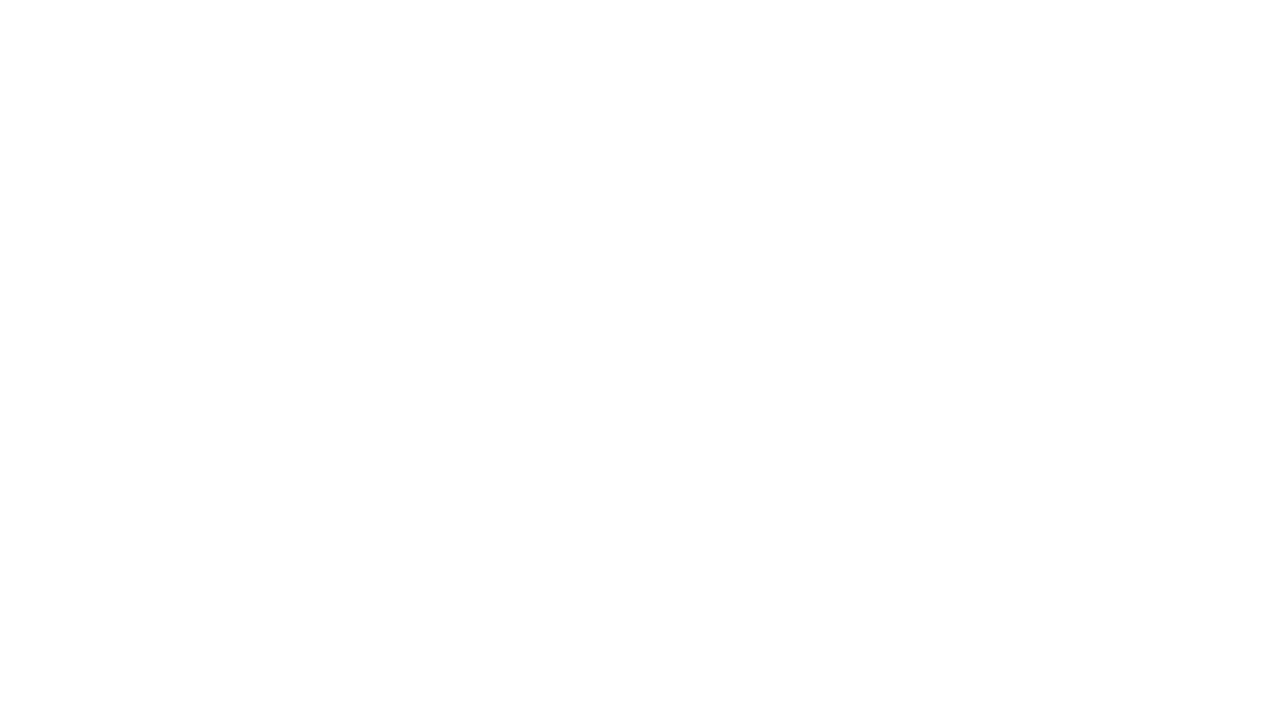